Tests adding a todo item to a sample todo application by entering text in the input field and verifying it appears in the list

Starting URL: https://lambdatest.github.io/sample-todo-app/

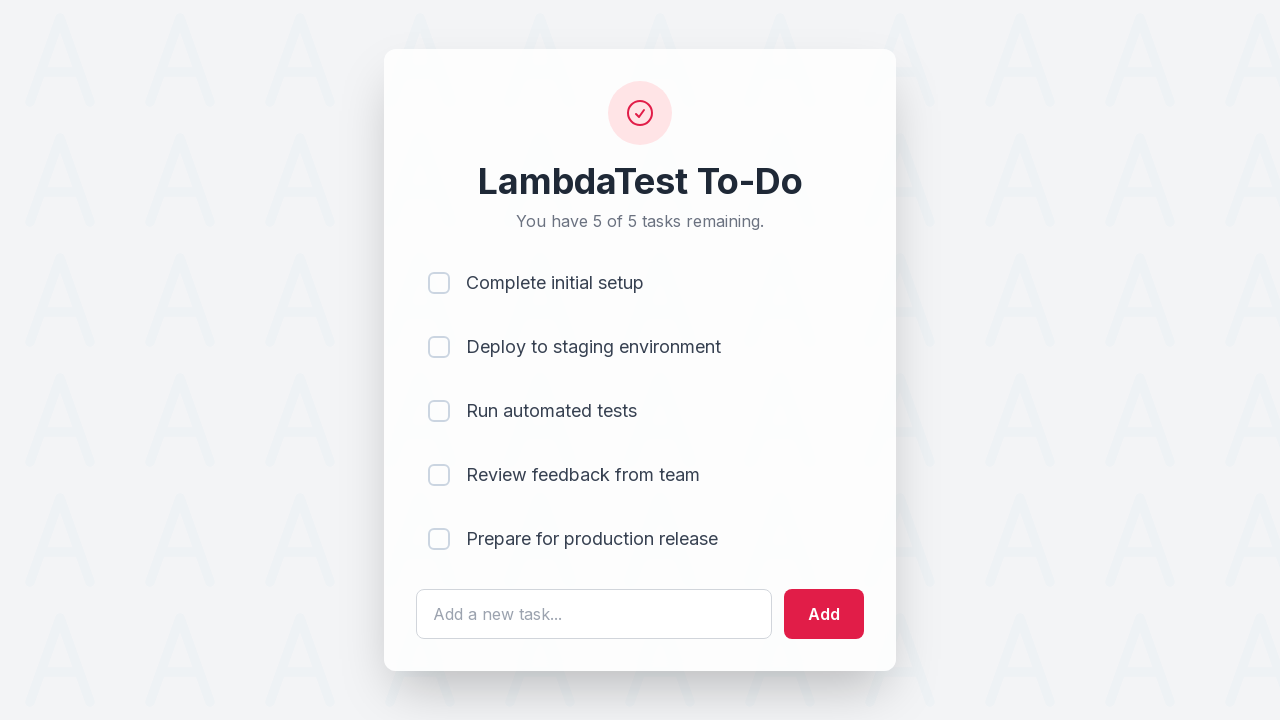

Filled todo input field with 'Learn Selenium' on #sampletodotext
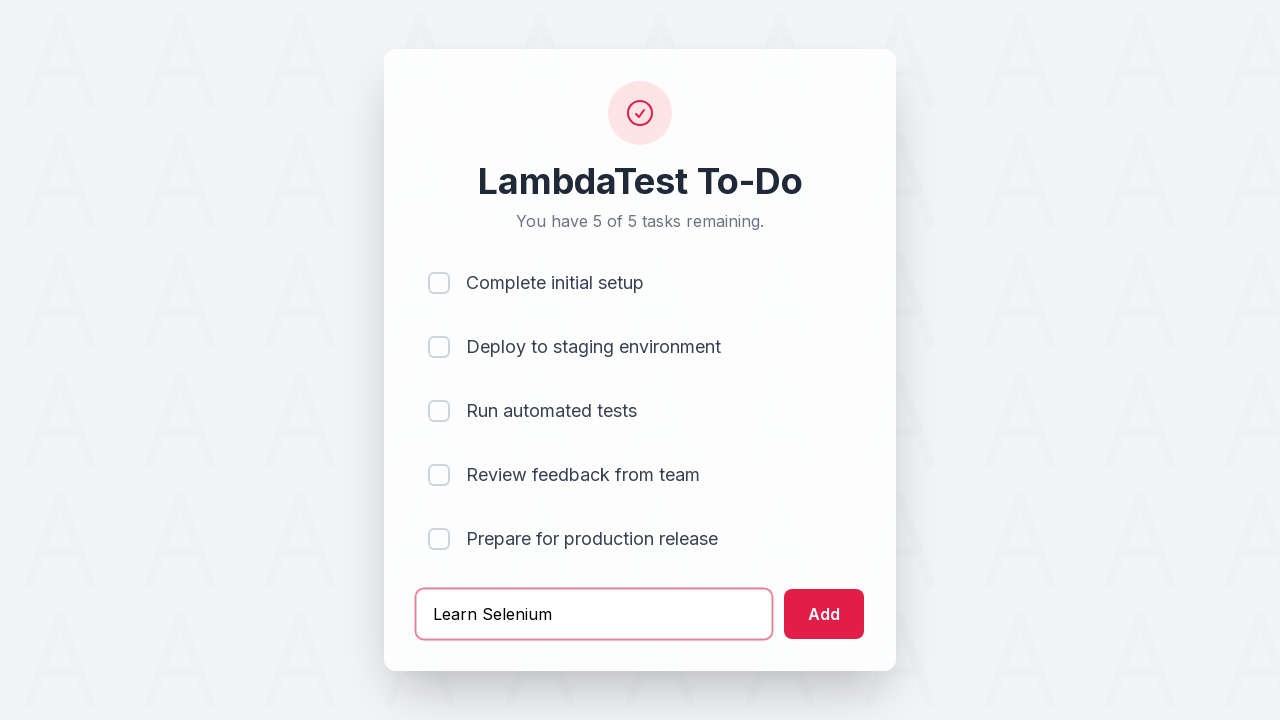

Pressed Enter to submit the todo item on #sampletodotext
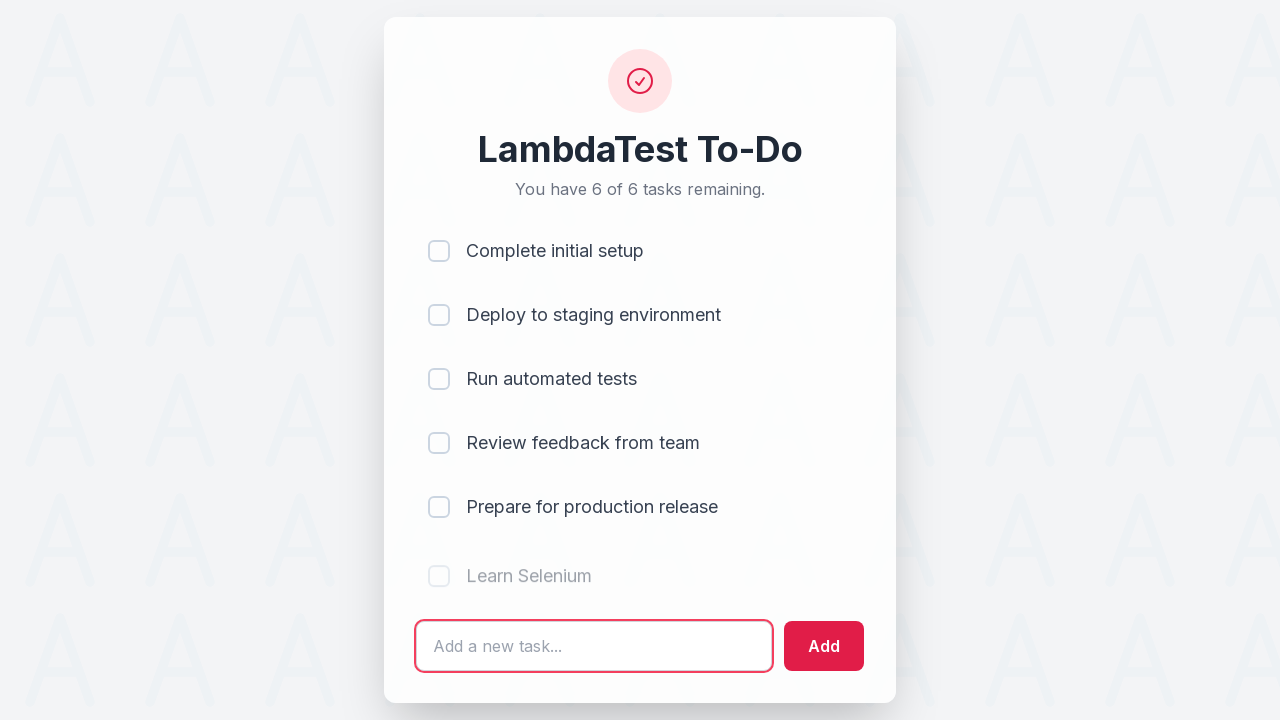

Todo item appeared in the list
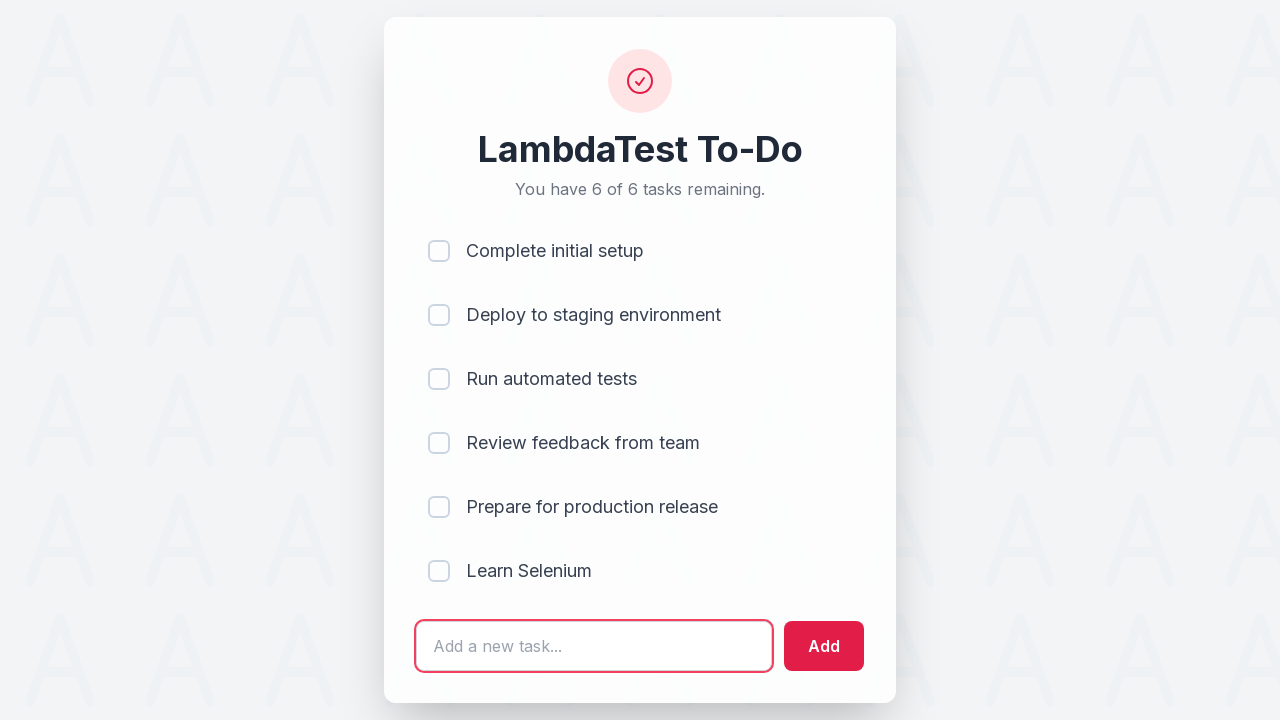

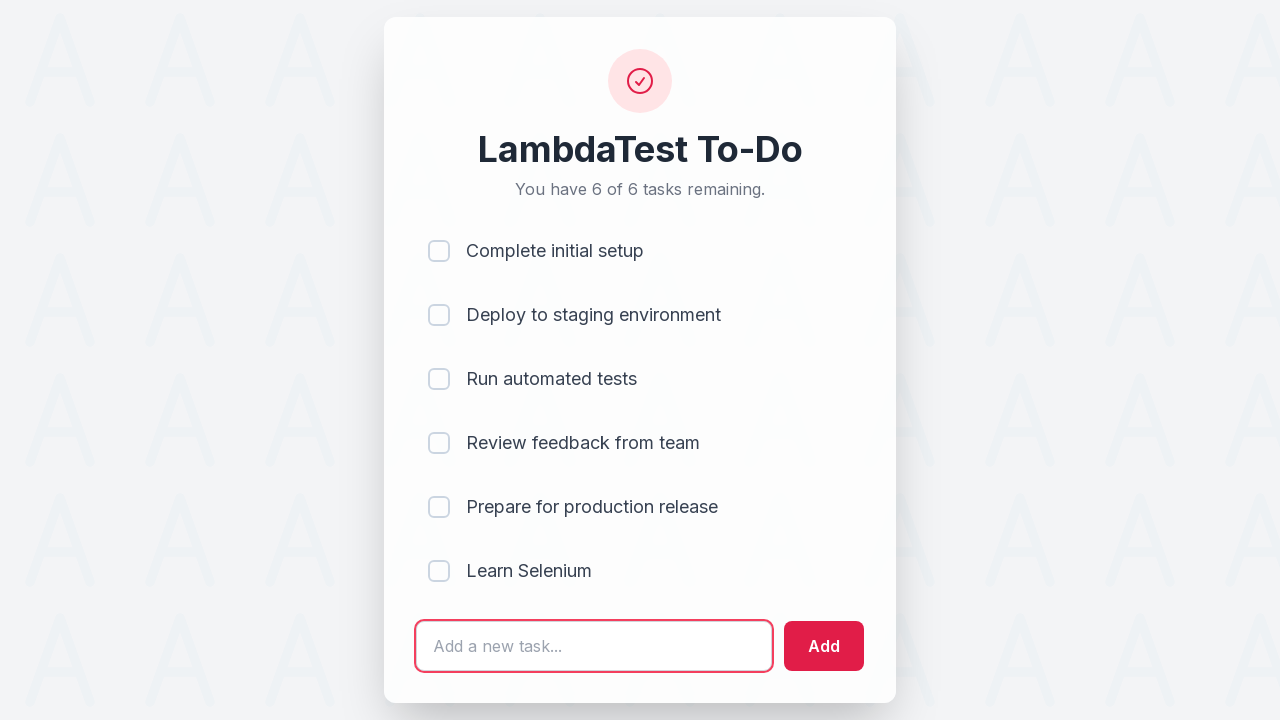